Tests A/B Testing page by navigating to it and verifying that paragraph and h3 elements are present

Starting URL: https://the-internet.herokuapp.com

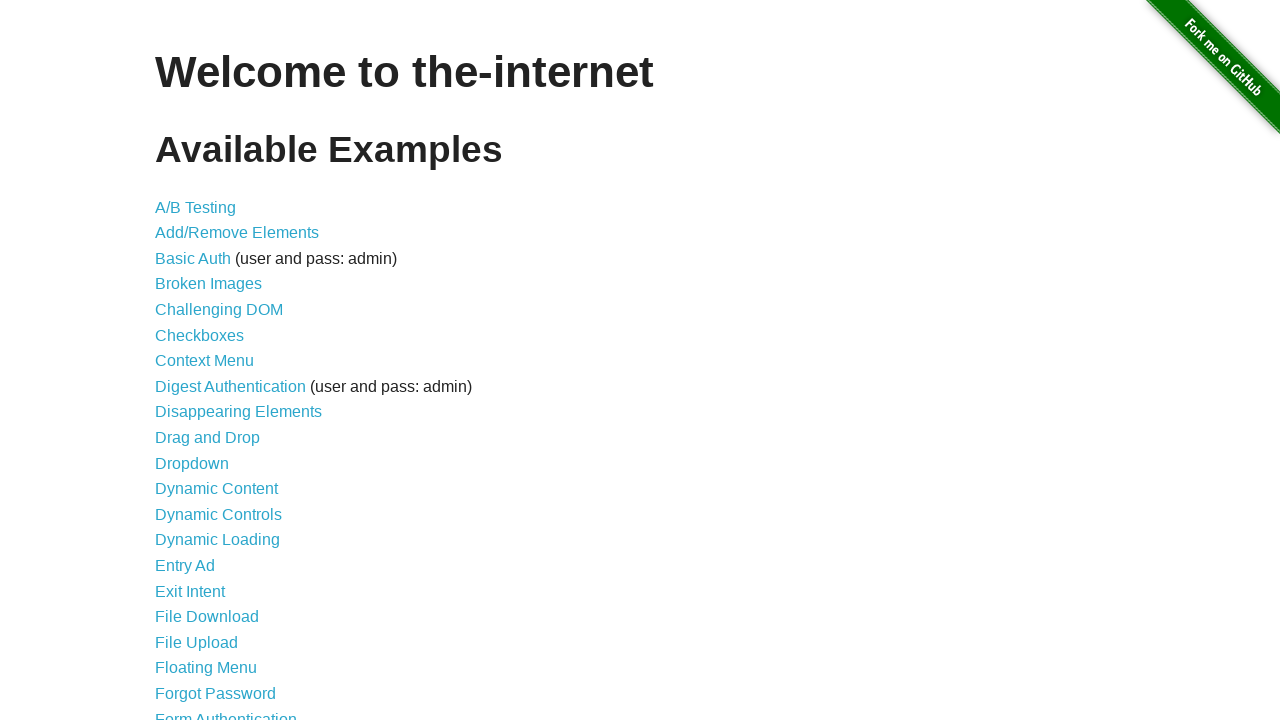

Clicked on A/B Testing link at (196, 207) on text=A/B Testing
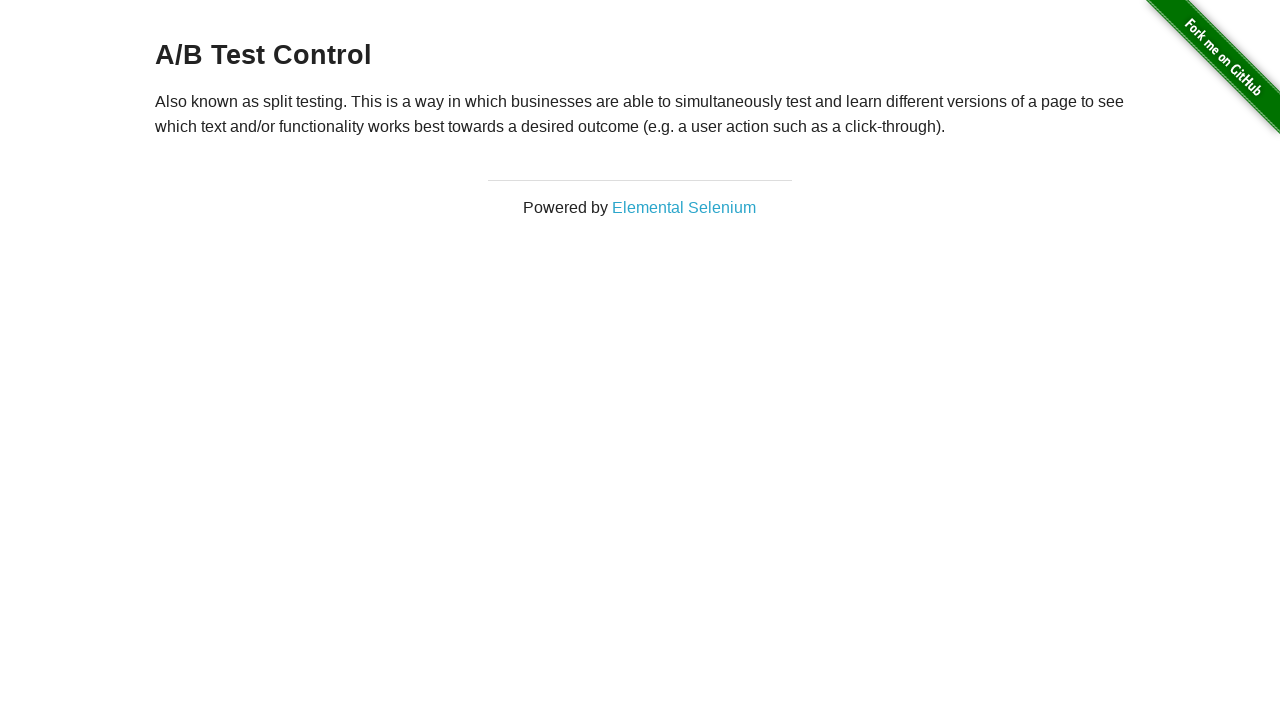

Navigated to A/B Testing page (URL contains 'abtest')
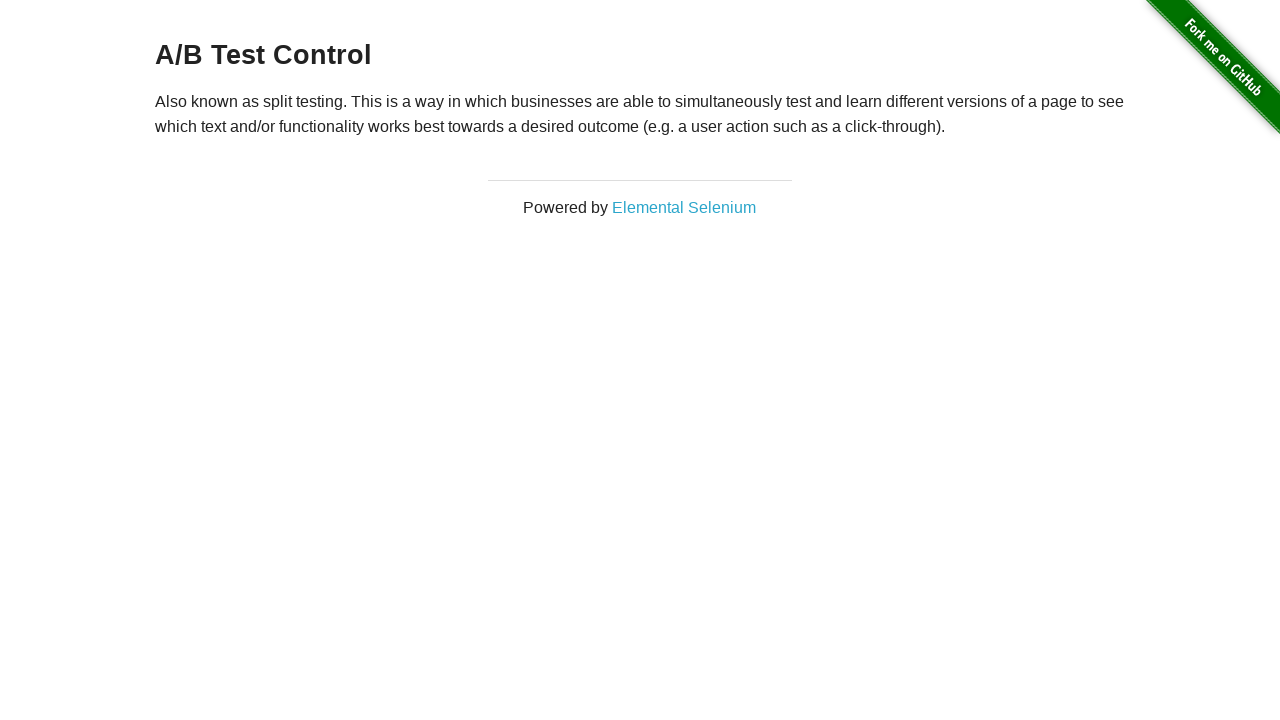

Verified paragraph element is present
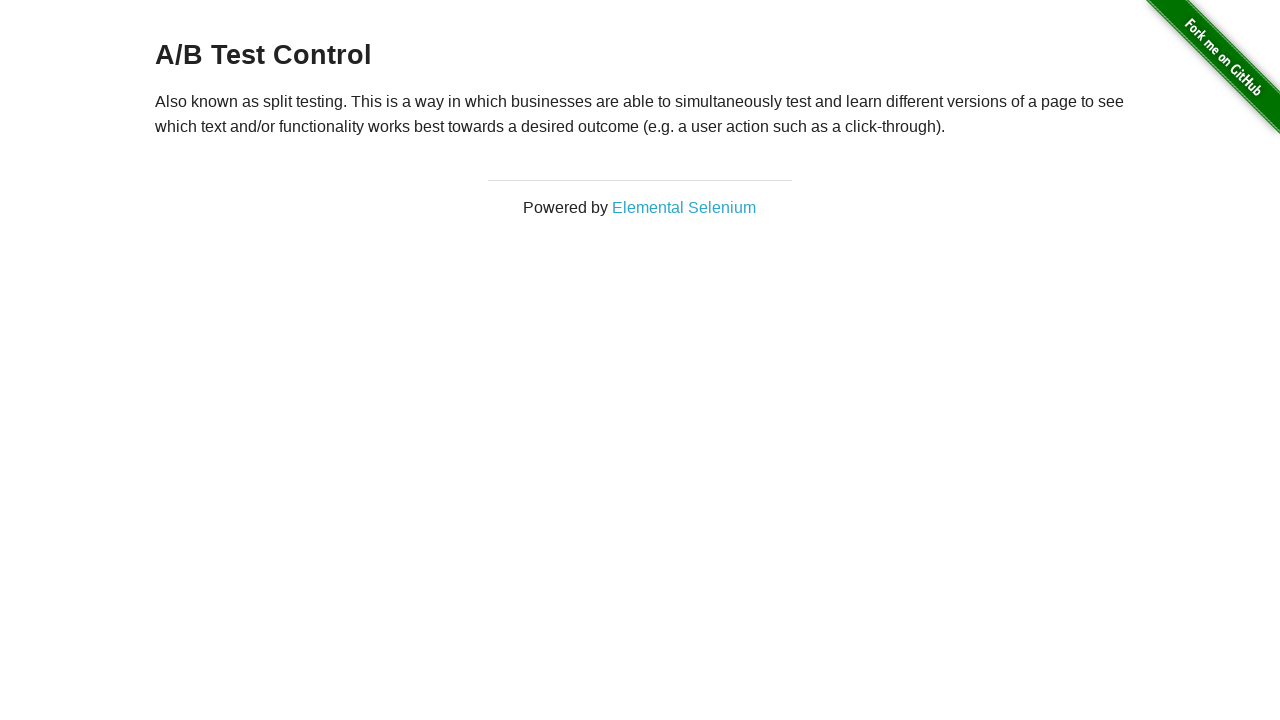

Verified h3 element is present
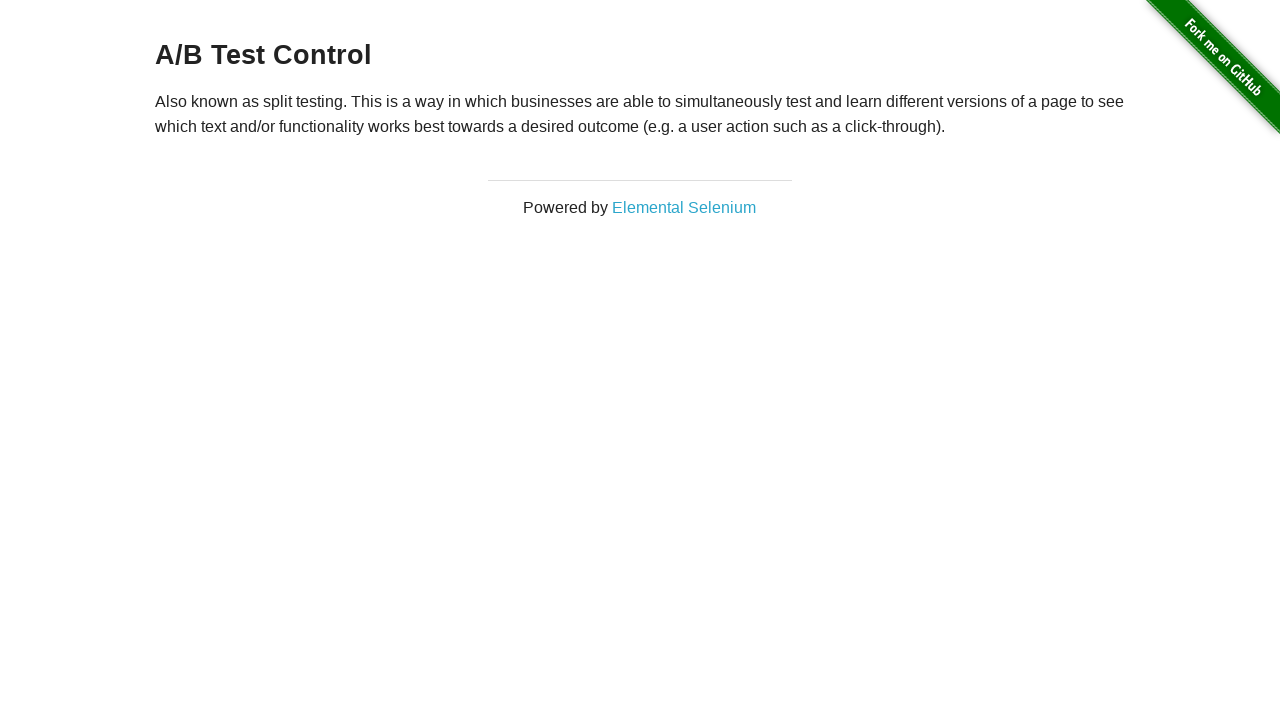

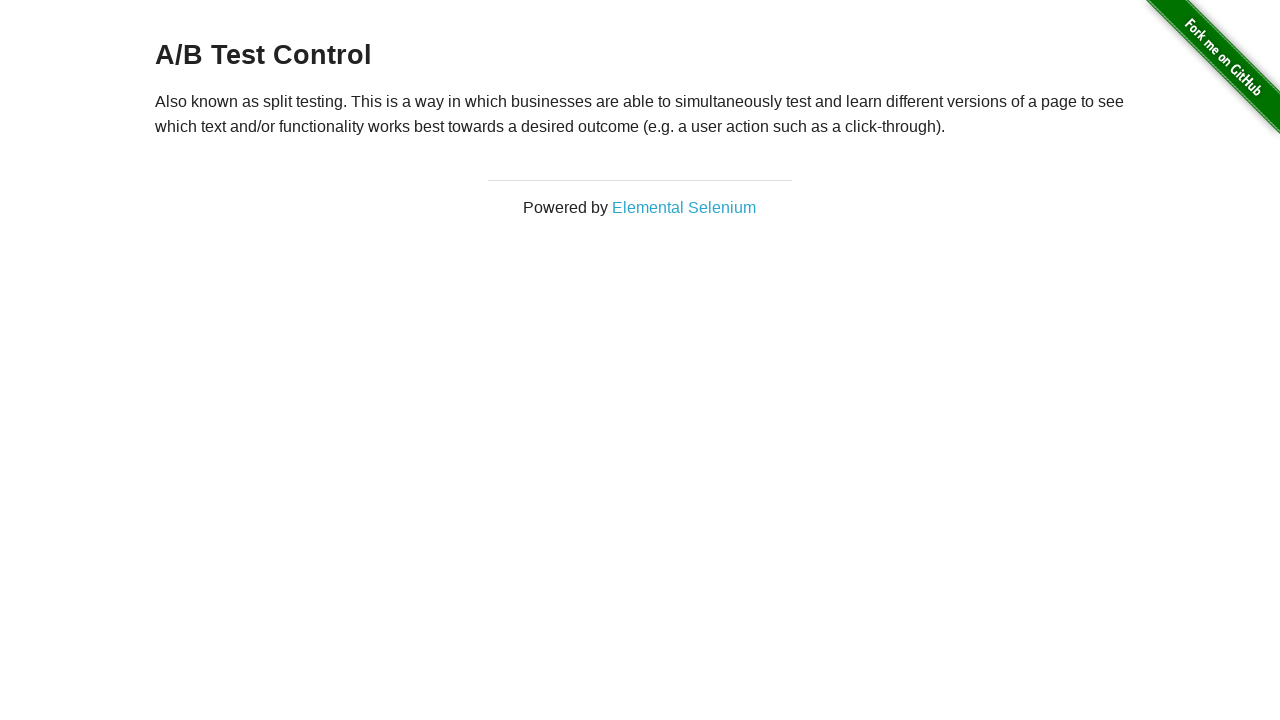